Navigates to NBC website and maximizes the browser window. This is a simple smoke test to verify the site loads.

Starting URL: http://www.nbc.com

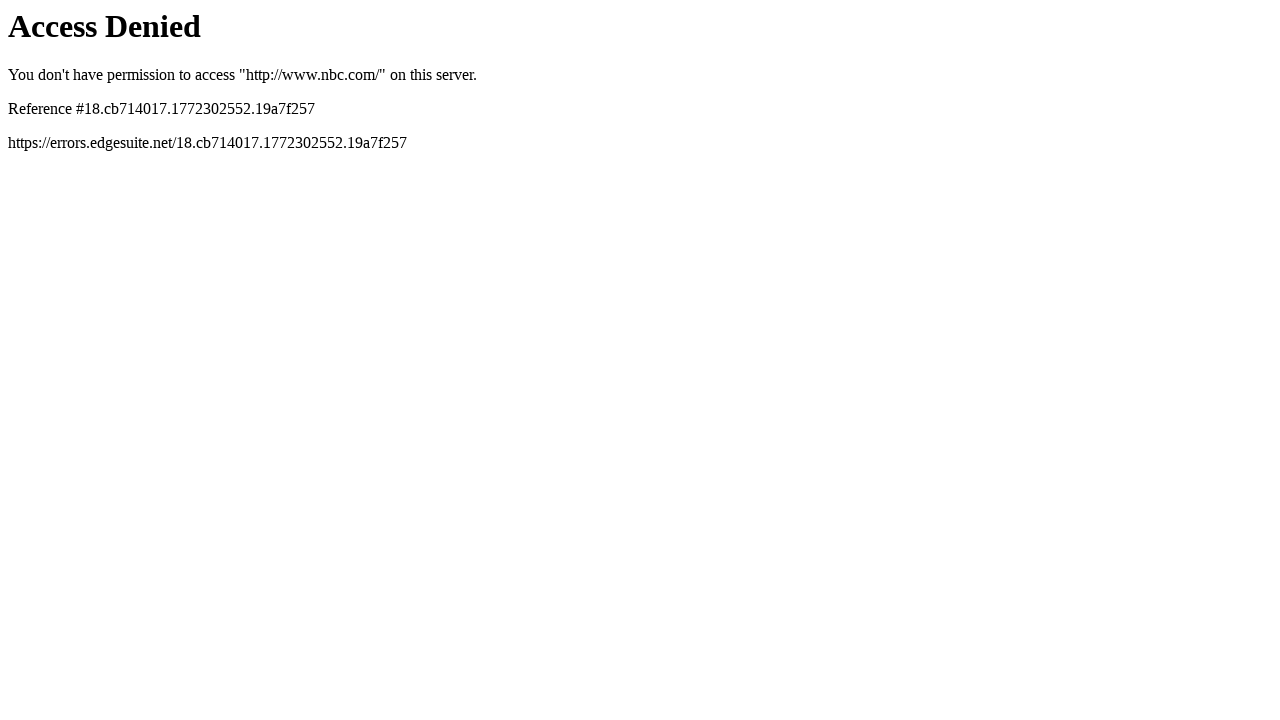

Navigated to NBC website at http://www.nbc.com
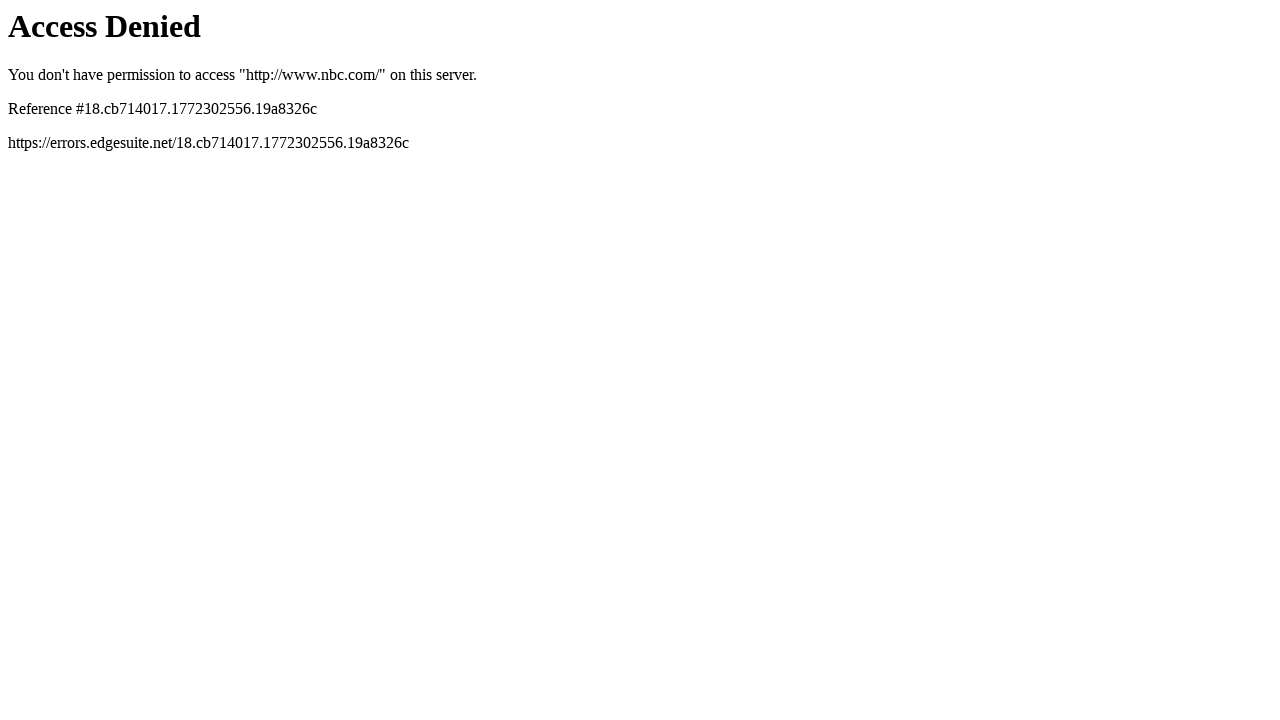

Page DOM content fully loaded
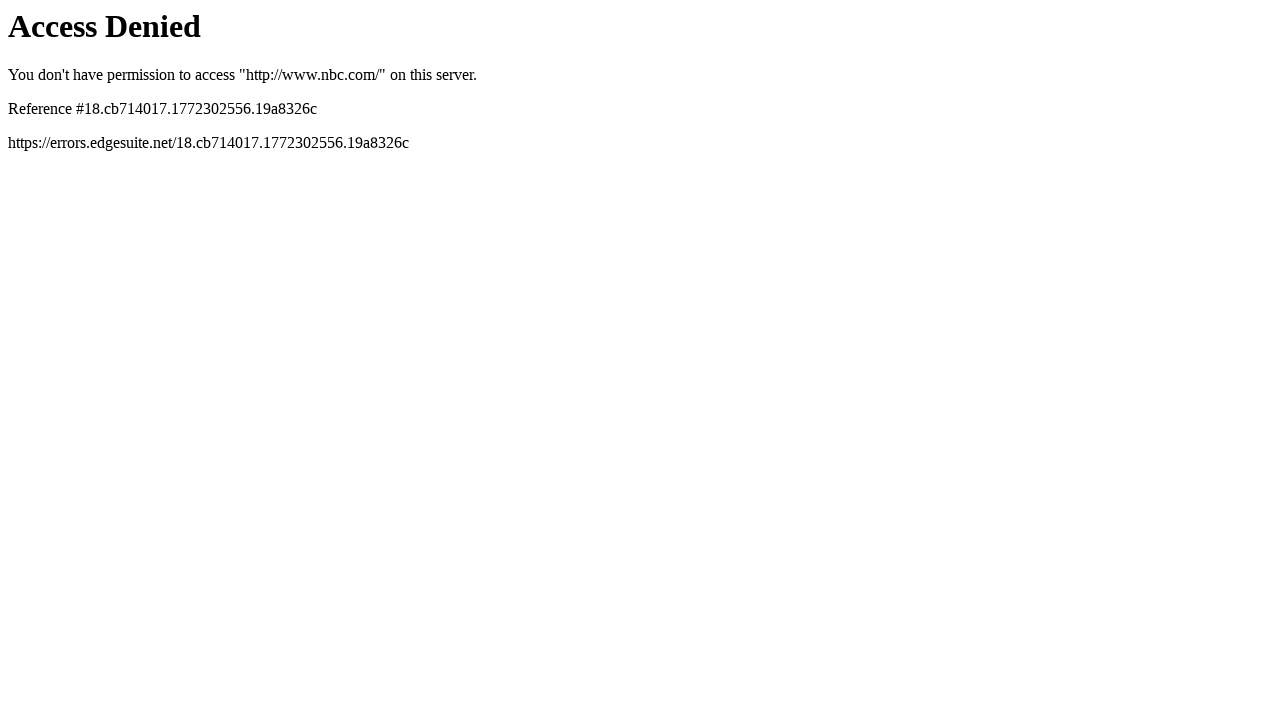

Body element confirmed to be present on page
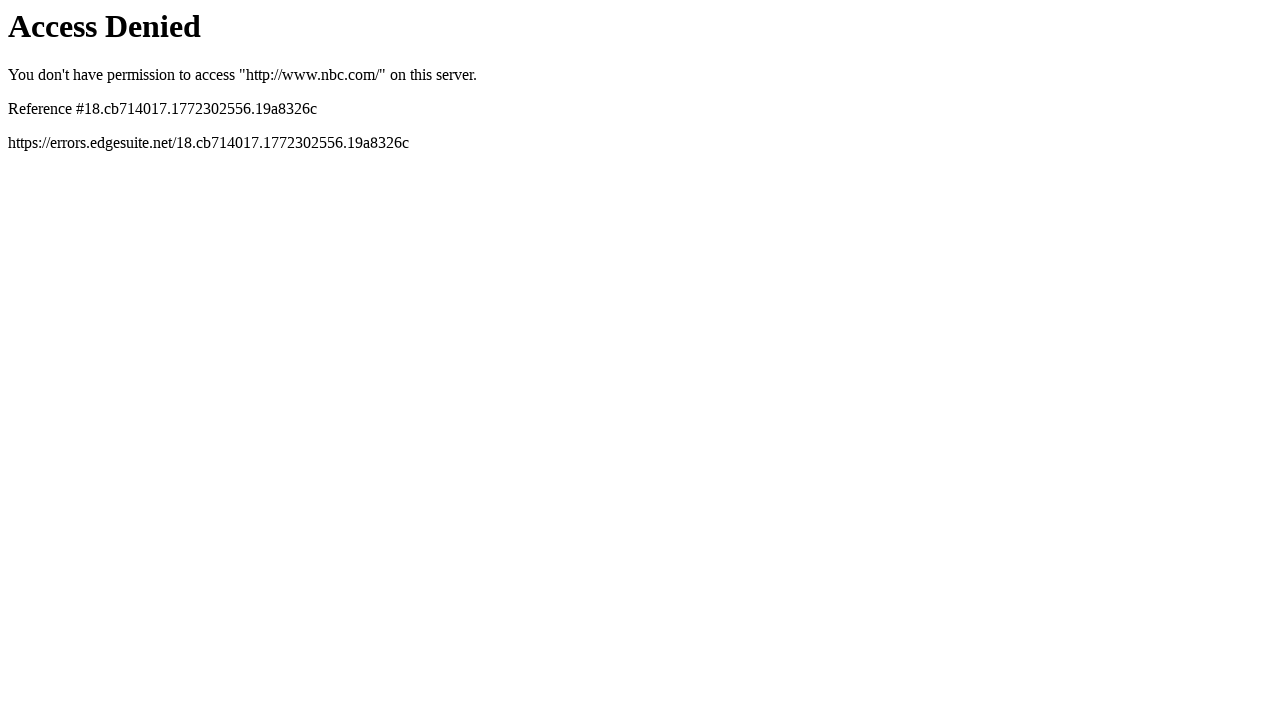

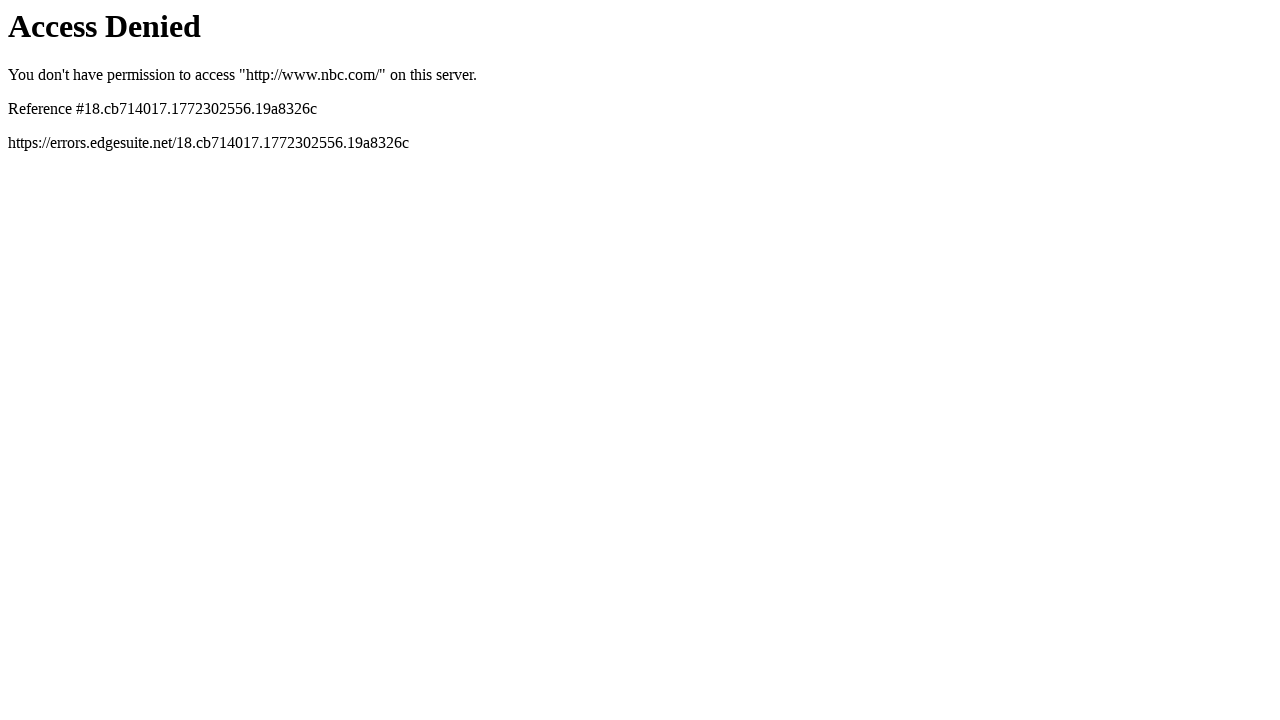